Tests browser window and tab handling by opening new tabs/windows and closing them

Starting URL: https://demoqa.com/browser-windows

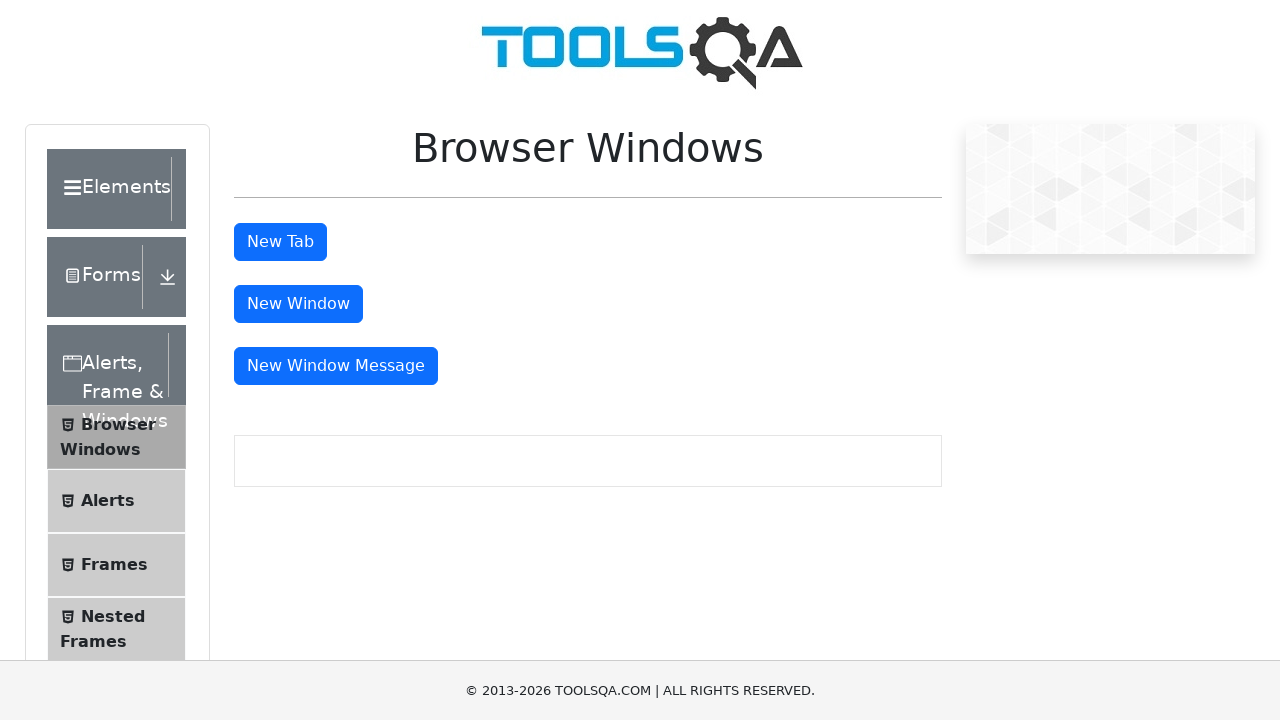

Clicked tab button to open new tab at (280, 242) on #tabButton
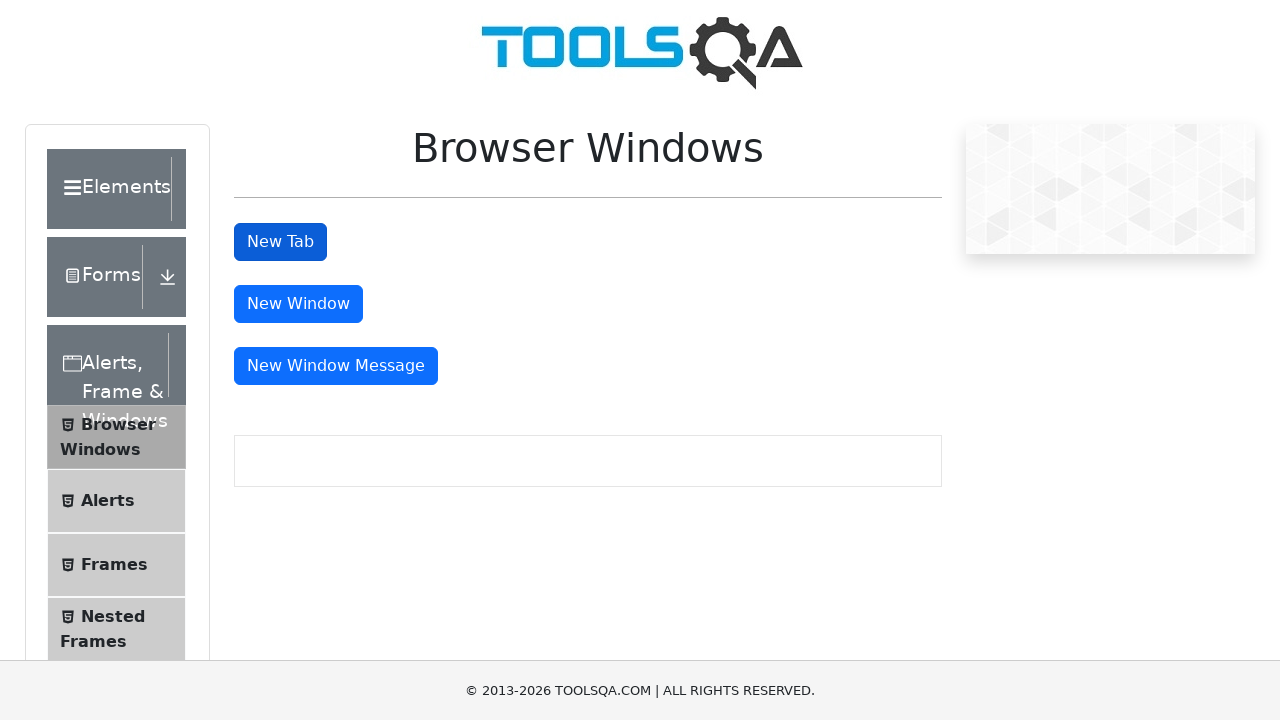

New tab opened and captured
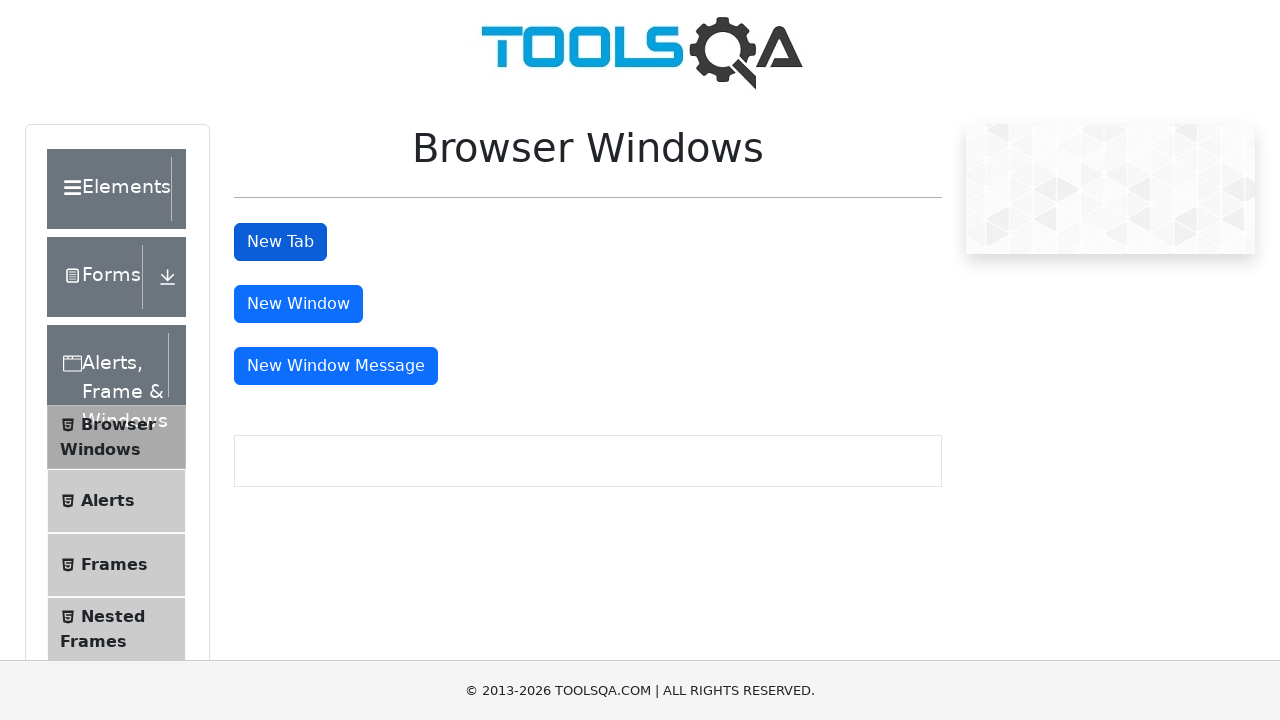

Closed new tab
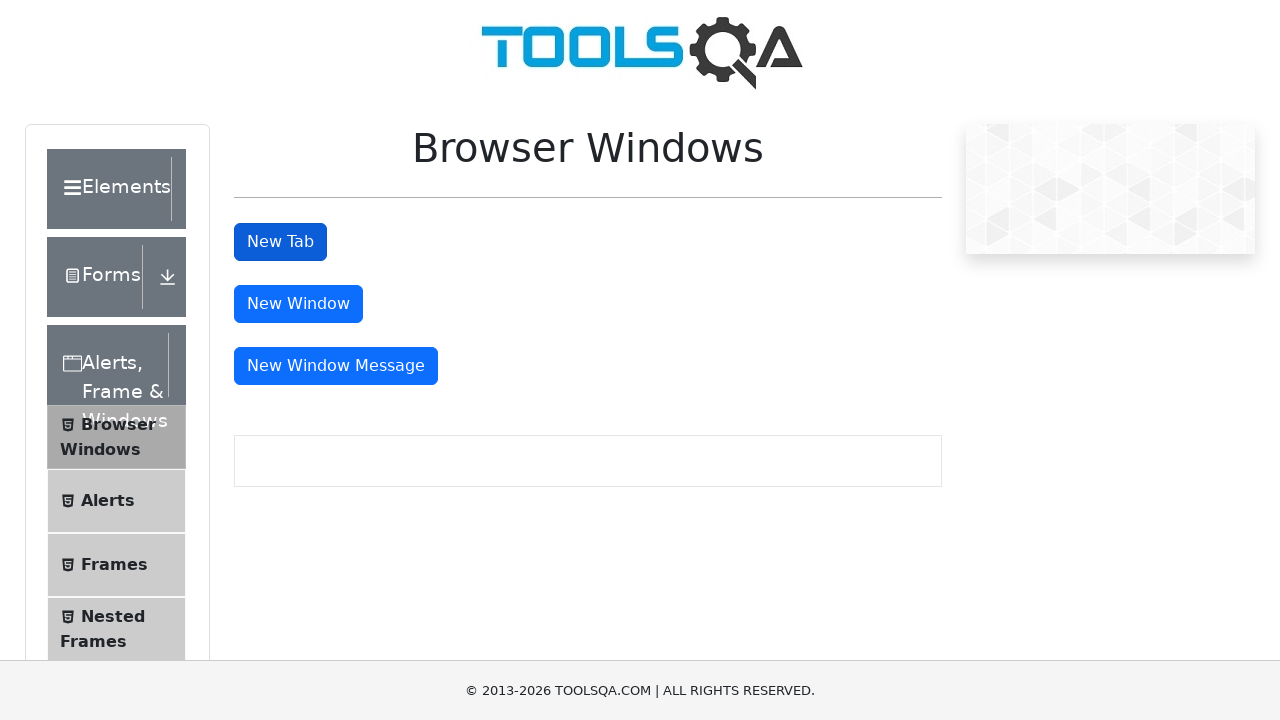

Clicked window button to open new window at (298, 304) on #windowButton
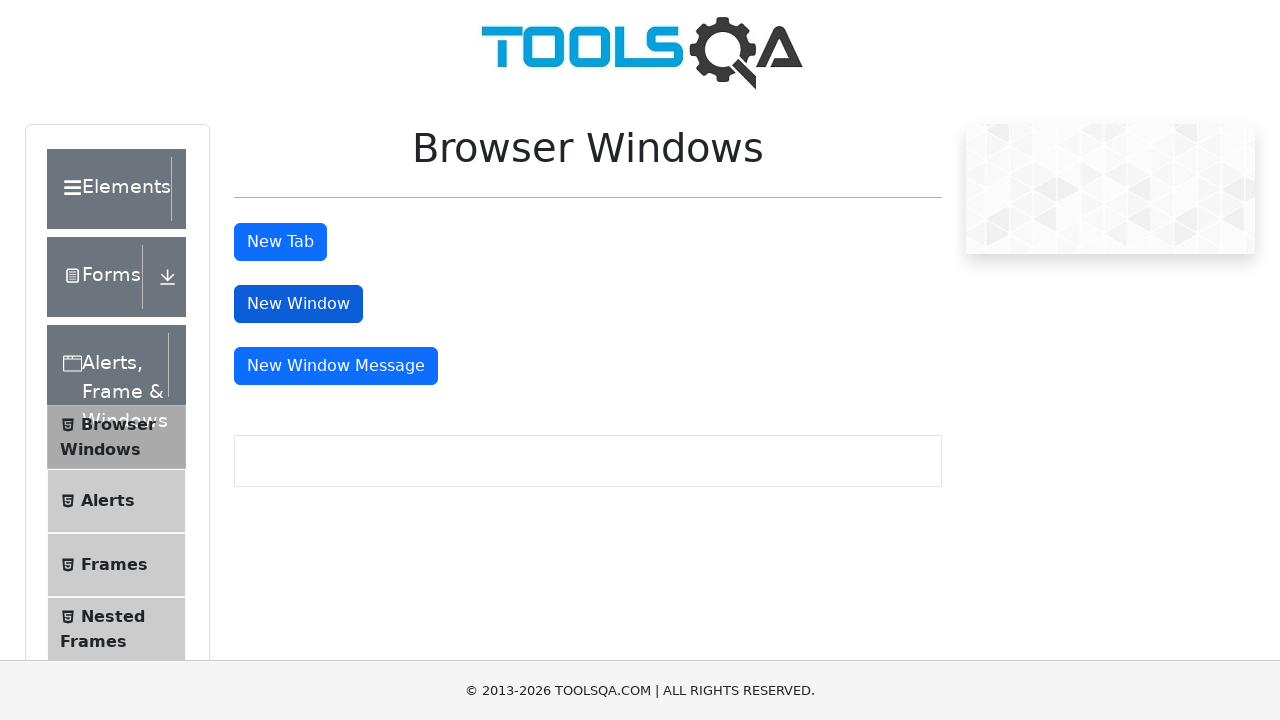

New window opened and captured
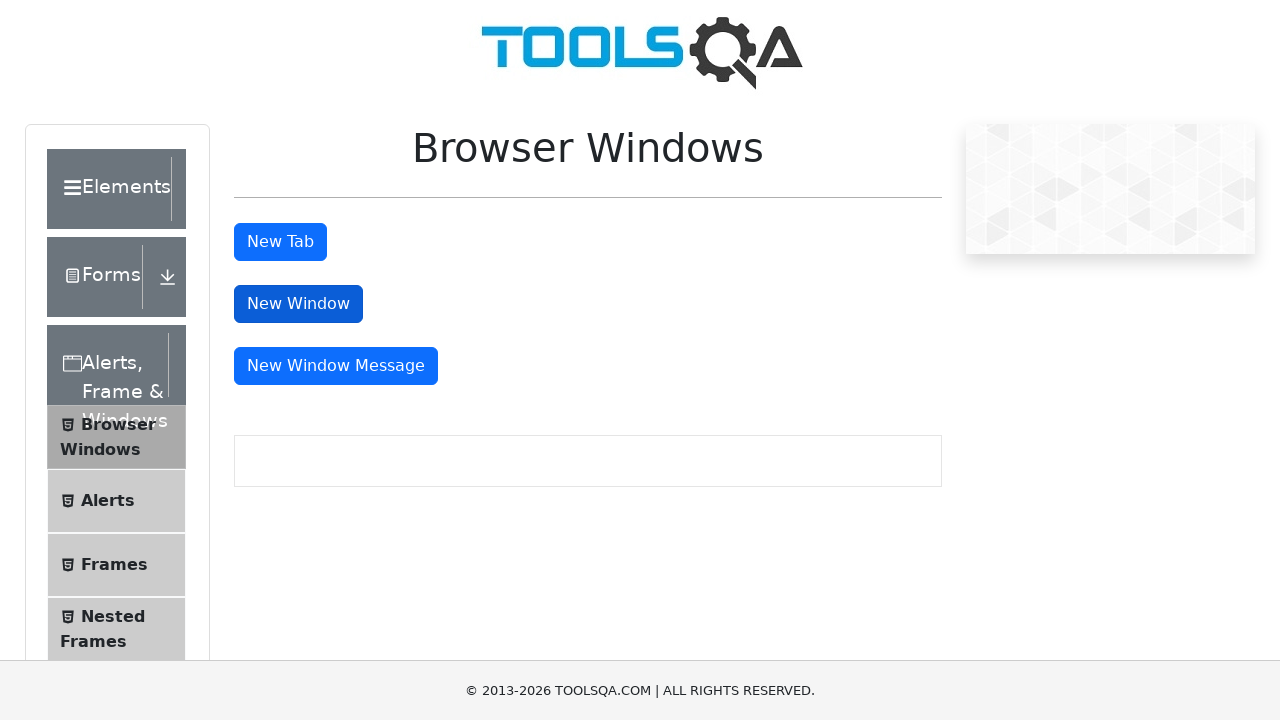

Closed new window
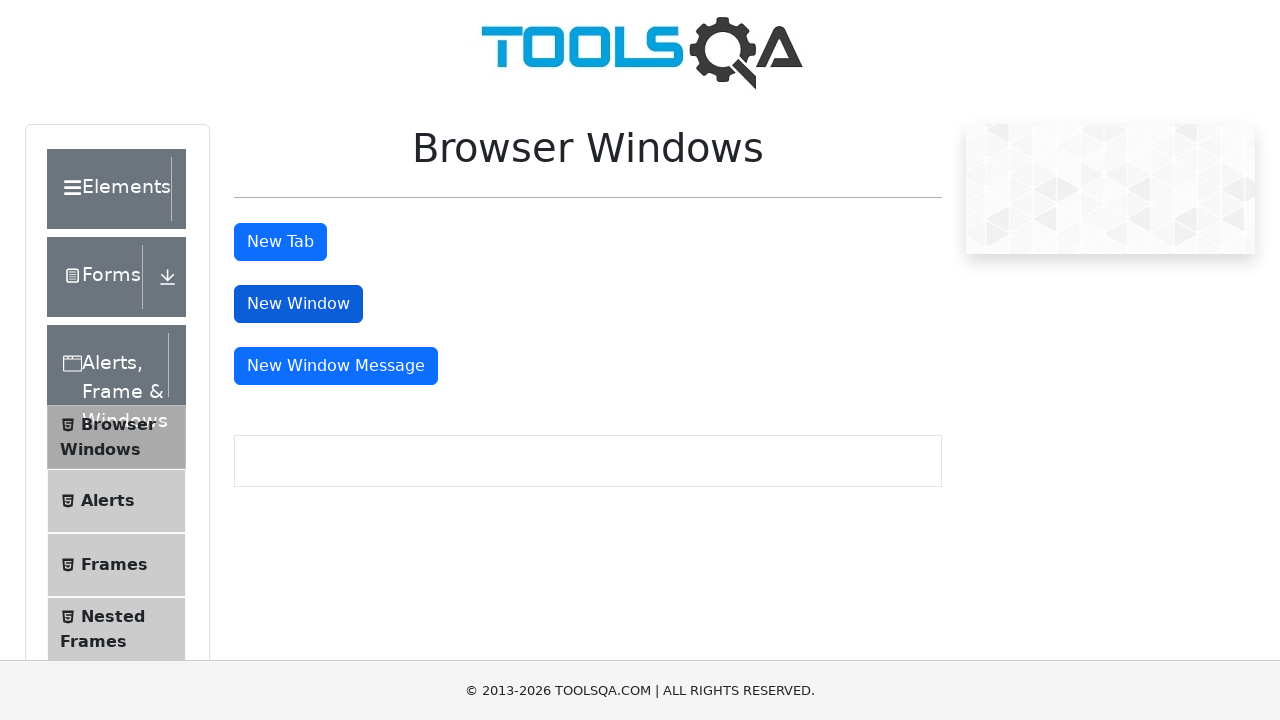

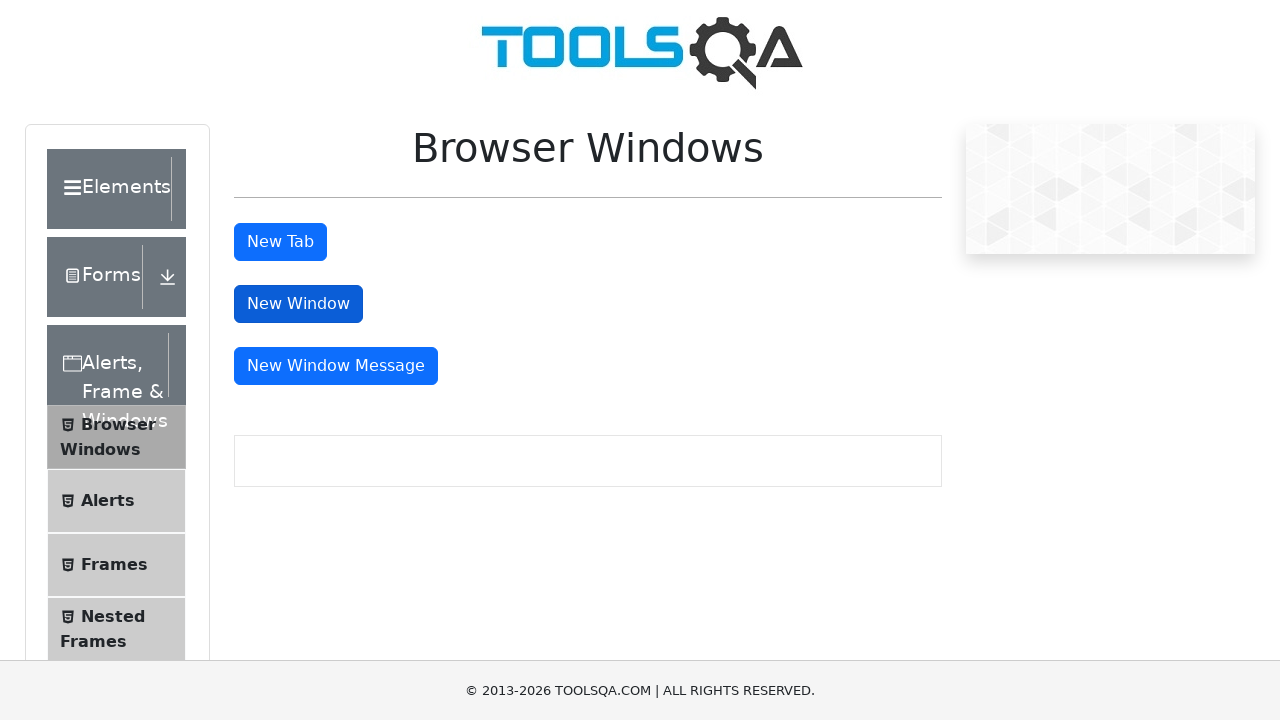